Tests dynamic dropdown selection by choosing origin and destination locations from dependent dropdowns

Starting URL: https://rahulshettyacademy.com/dropdownsPractise/

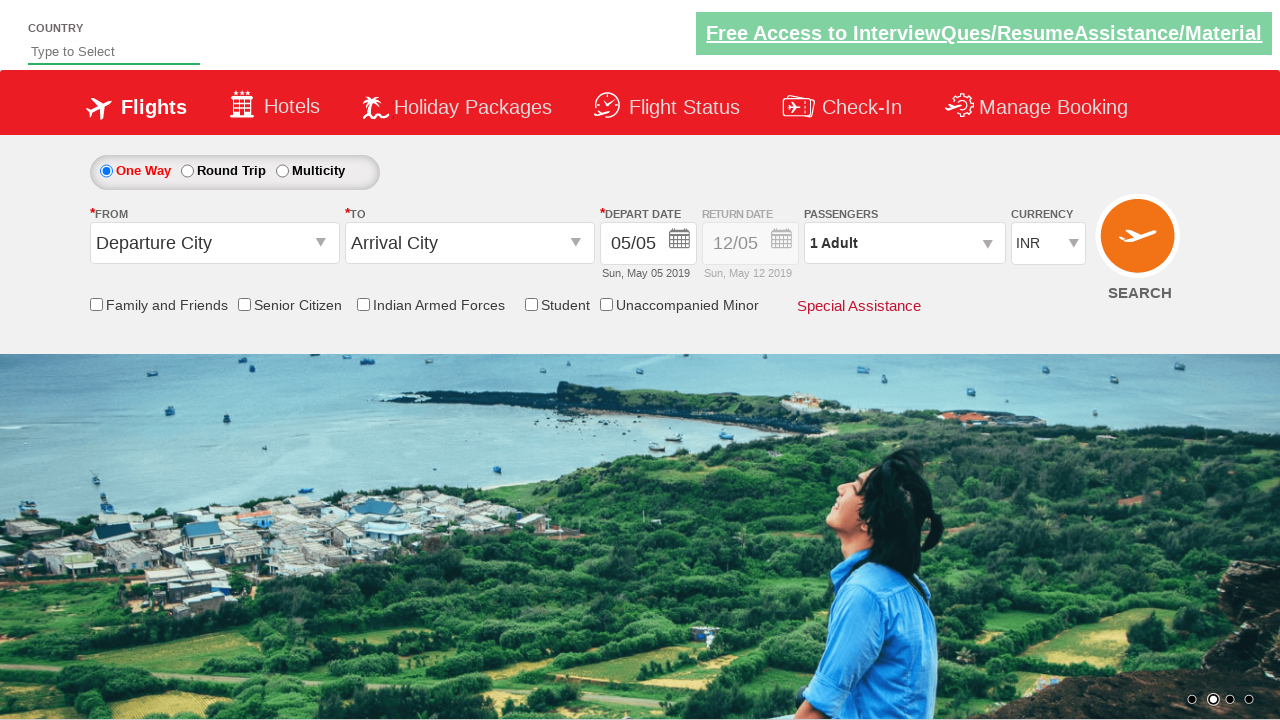

Clicked on origin station dropdown at (214, 243) on #ctl00_mainContent_ddl_originStation1_CTXT
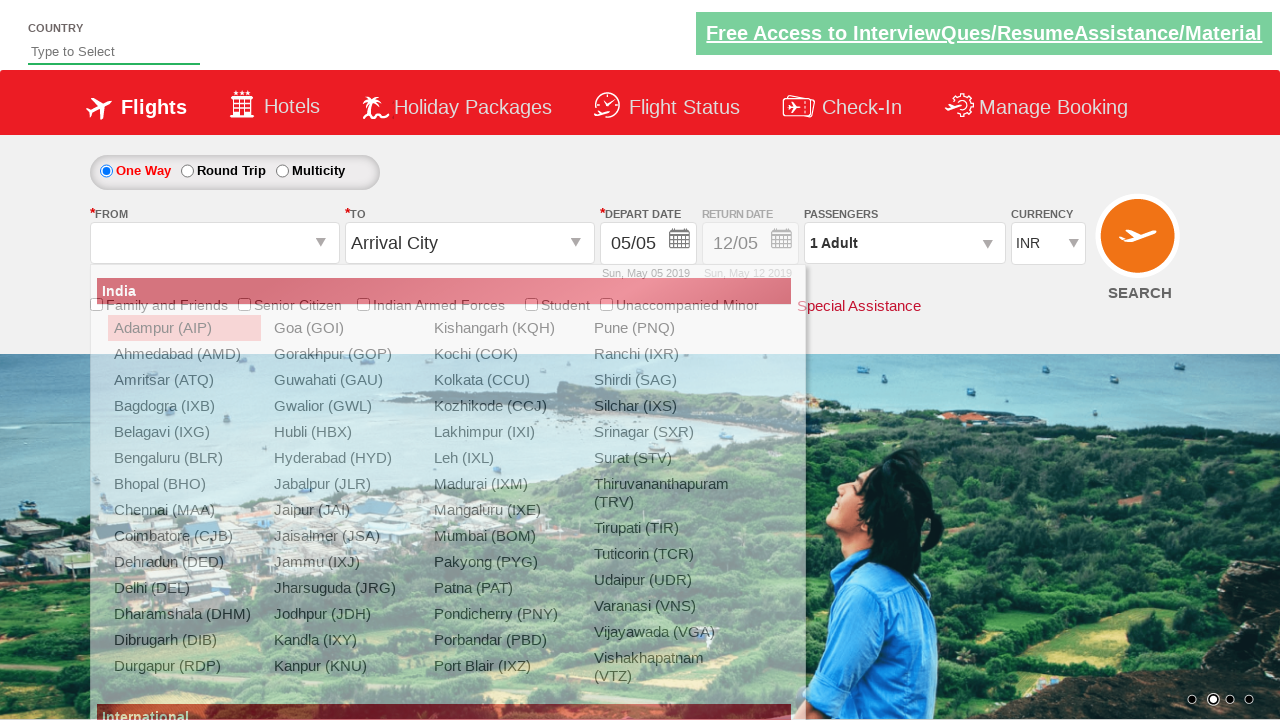

Selected BLR (Bangalore) as origin location at (184, 458) on xpath=//a[@value='BLR']
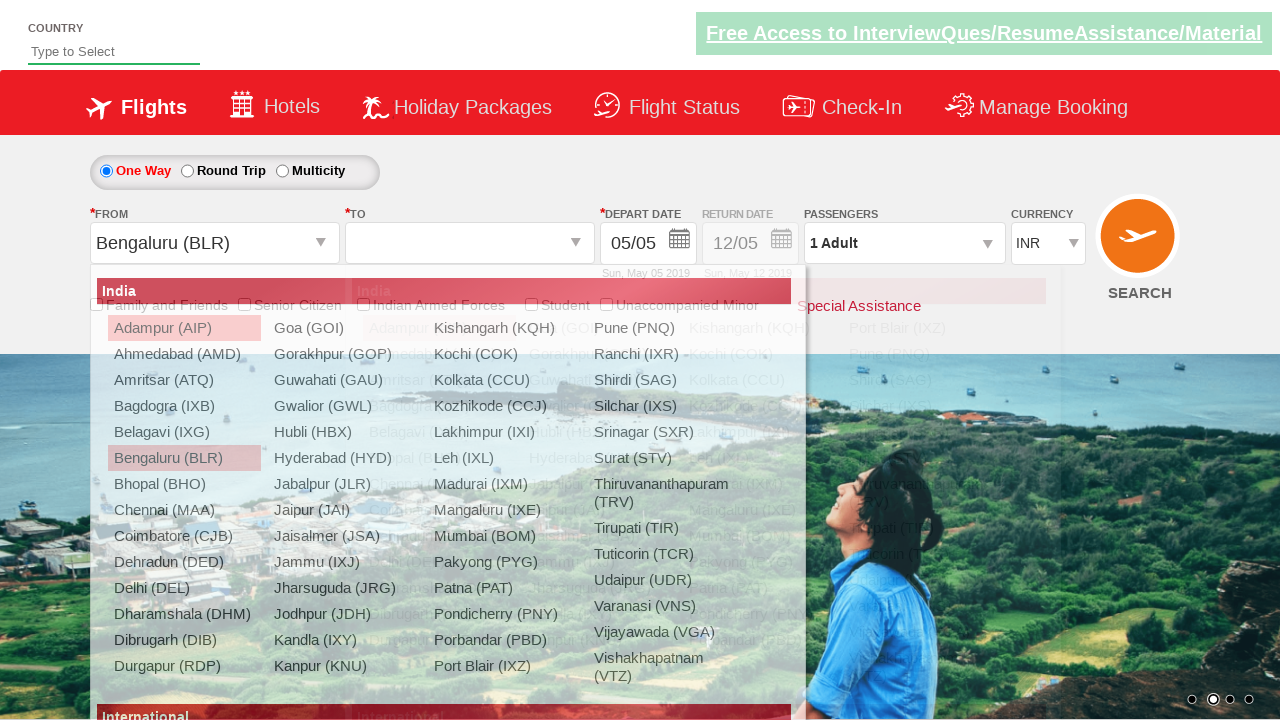

Waited for destination dropdown to update after origin selection
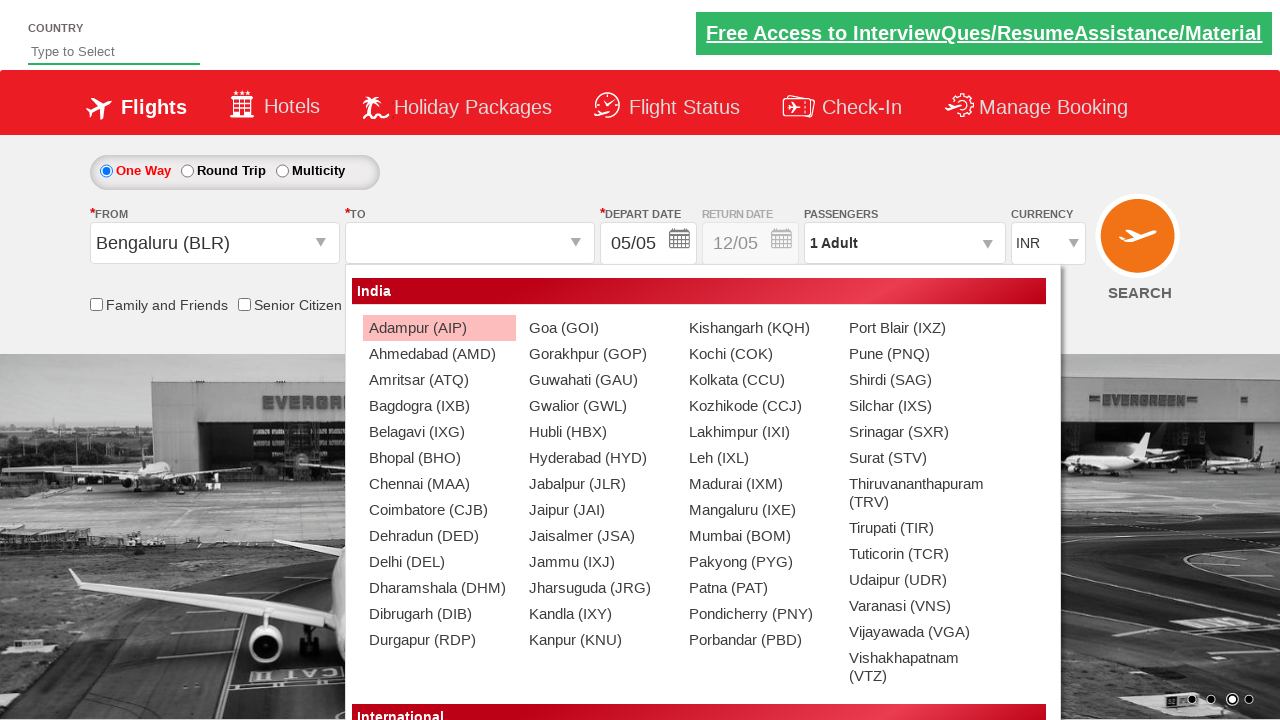

Selected MAA (Chennai) as destination location from dependent dropdown at (439, 484) on xpath=//div[@id='glsctl00_mainContent_ddl_destinationStation1_CTNR']//a[@value='
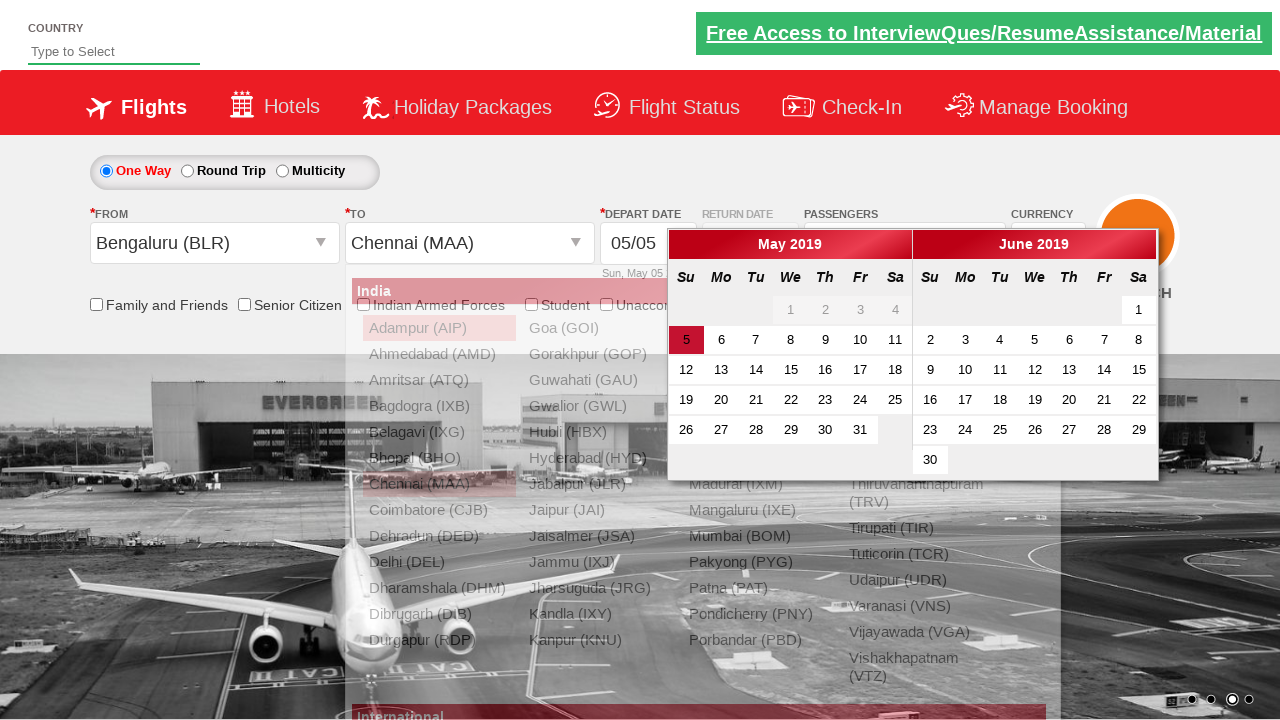

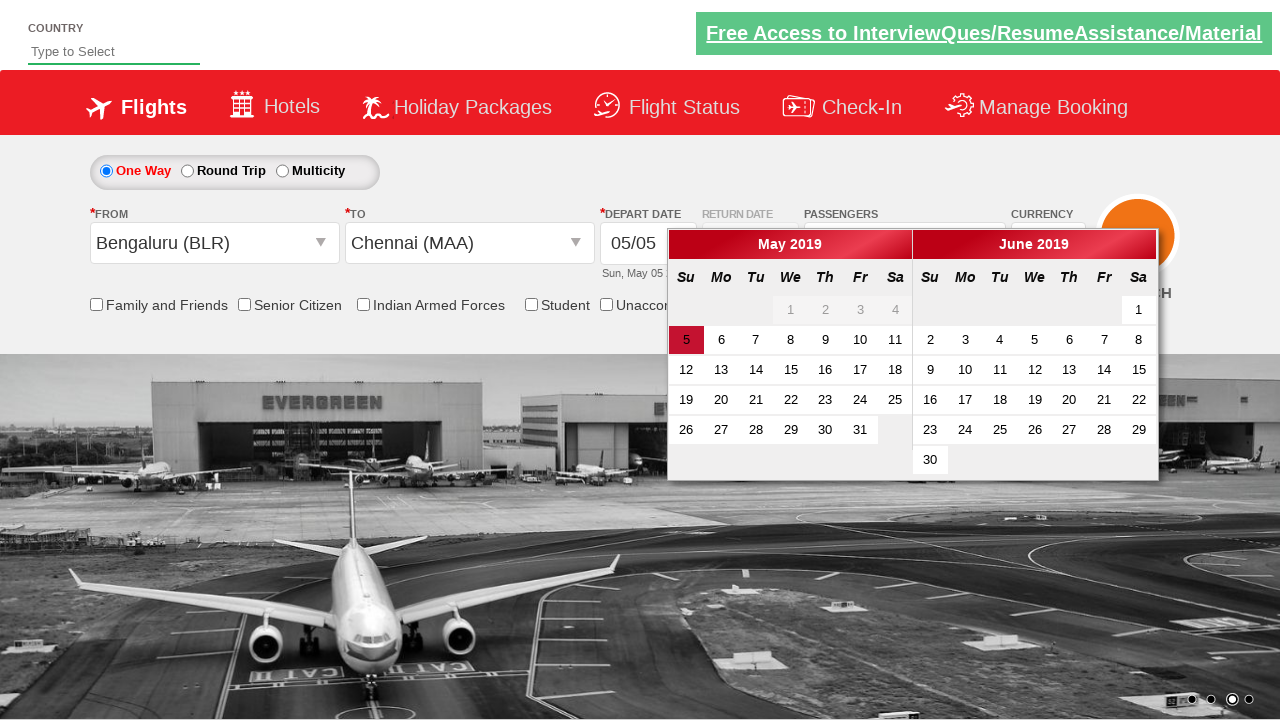